Tests mouse interactions by finding an image element and performing multiple click actions on it.

Starting URL: https://the-internet.herokuapp.com/hovers

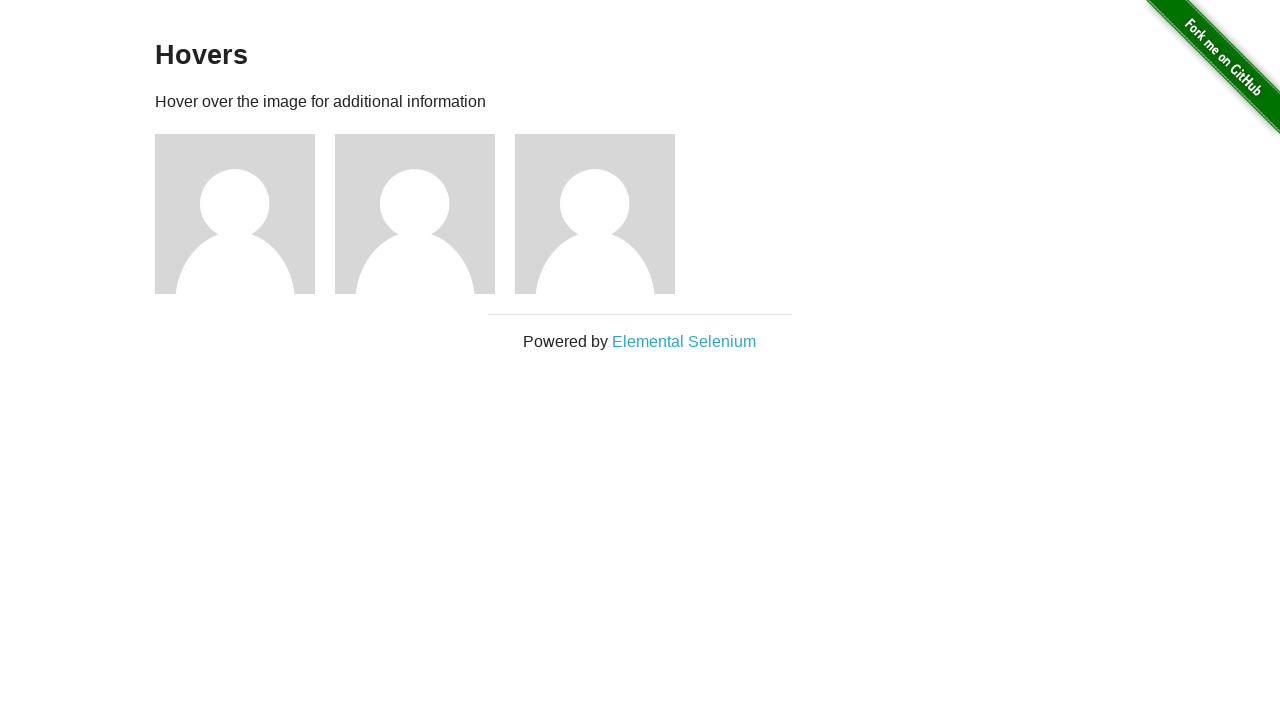

Located and waited for third image element in hovers section
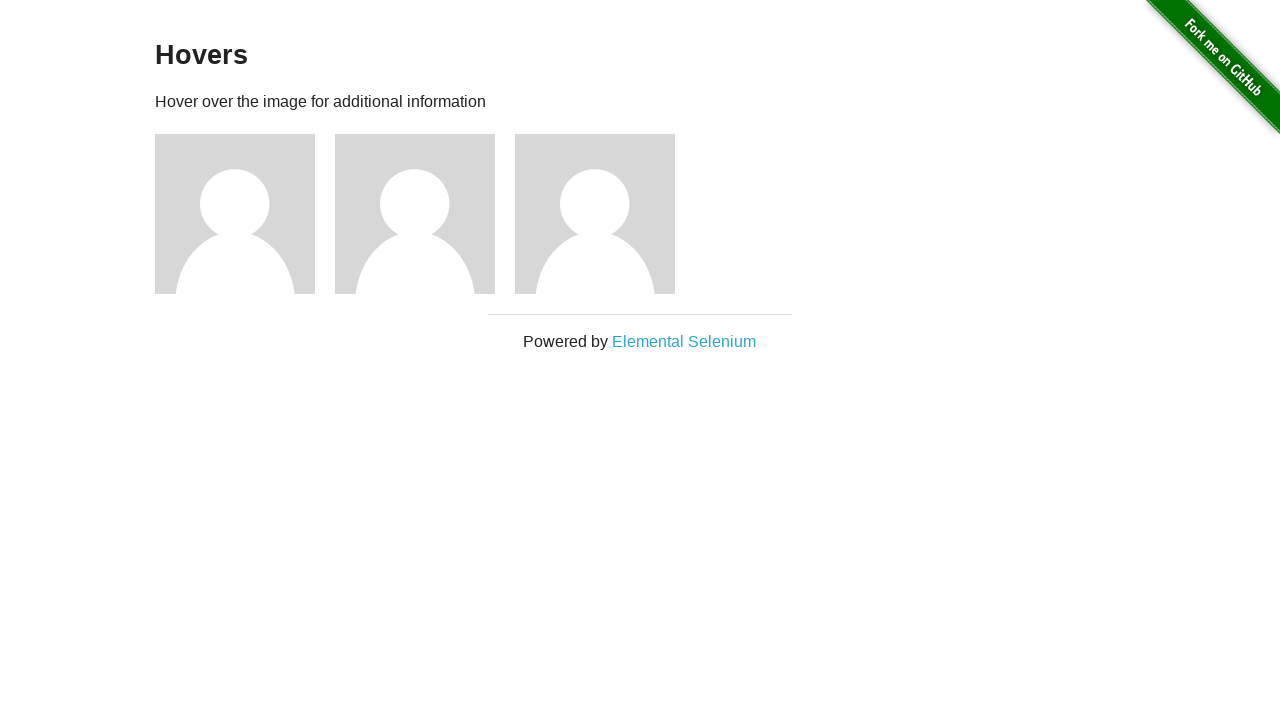

Retrieved bounding box coordinates of image element
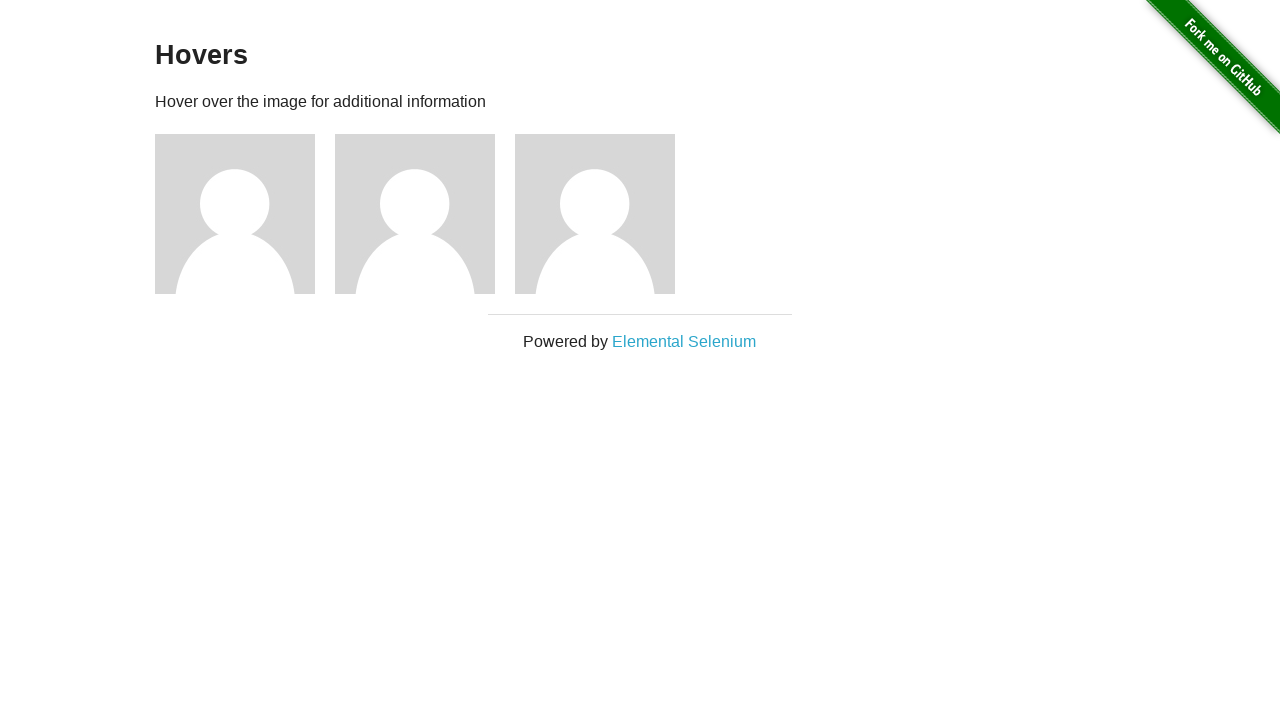

Clicked image element with 150ms delay at (235, 214) on #content > div > div:nth-child(3) > img
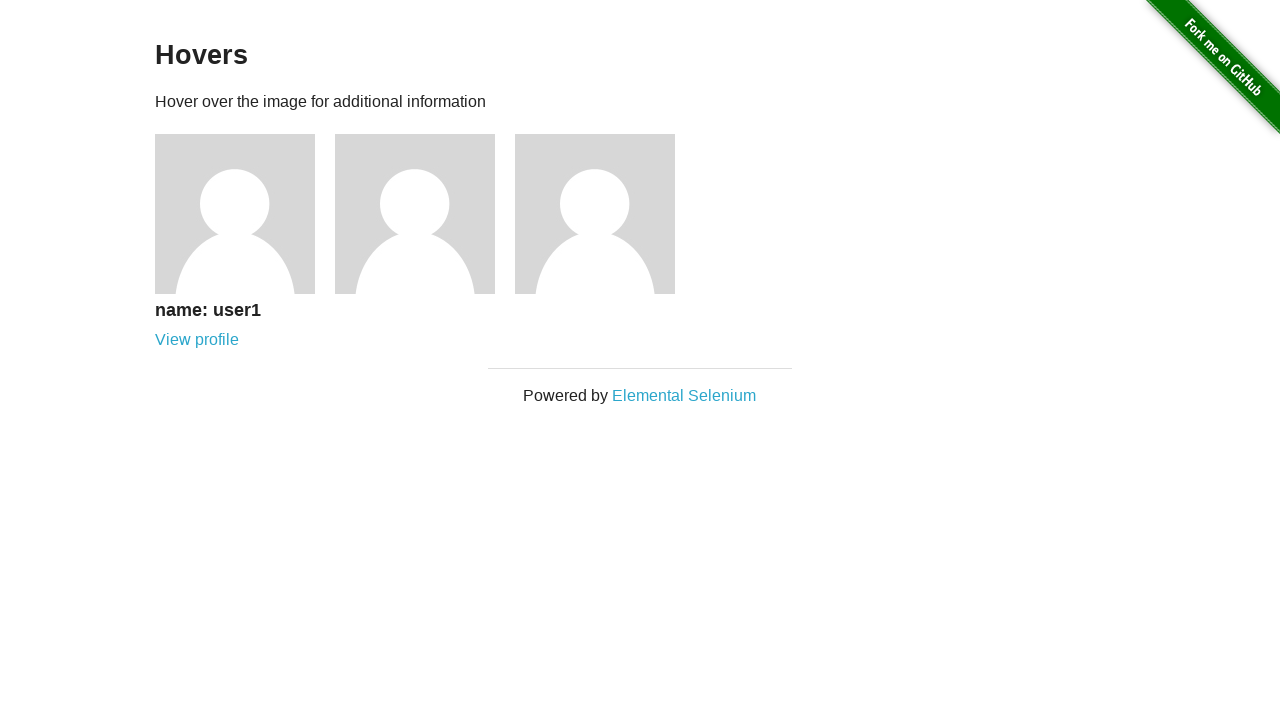

Clicked image element without delay at (235, 214) on #content > div > div:nth-child(3) > img
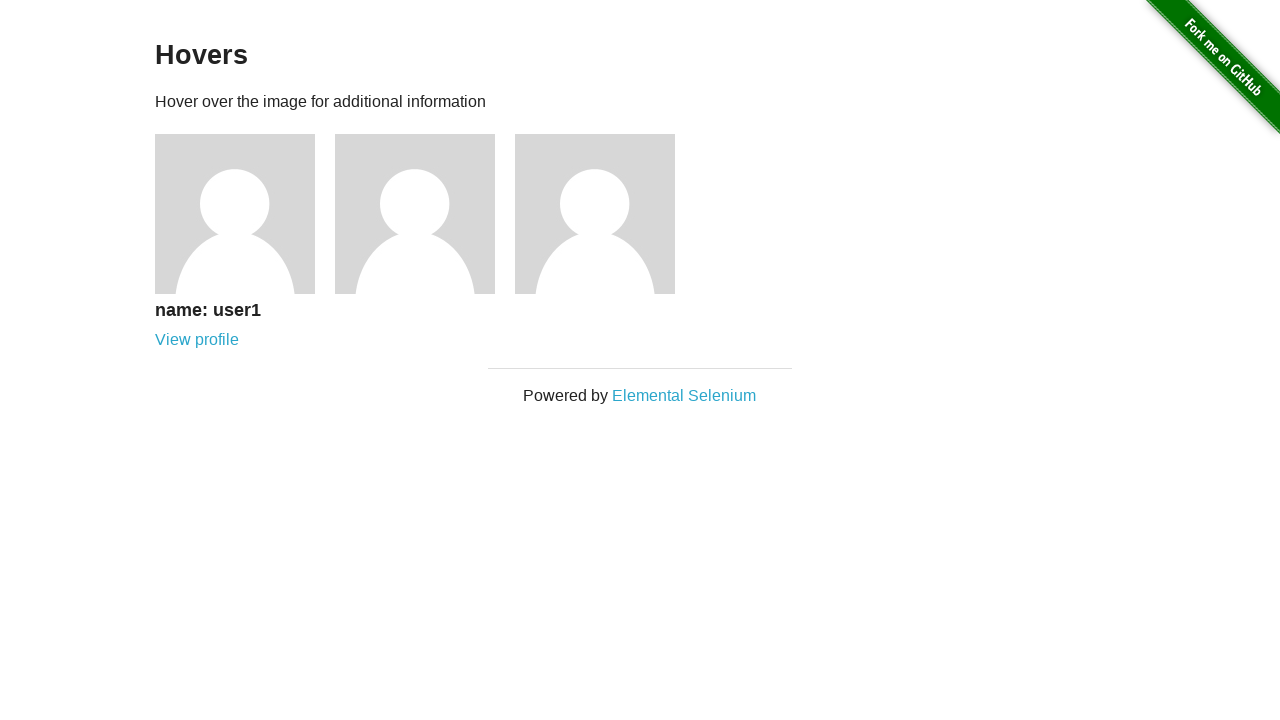

Clicked image center coordinates with 100ms delay at (235, 214)
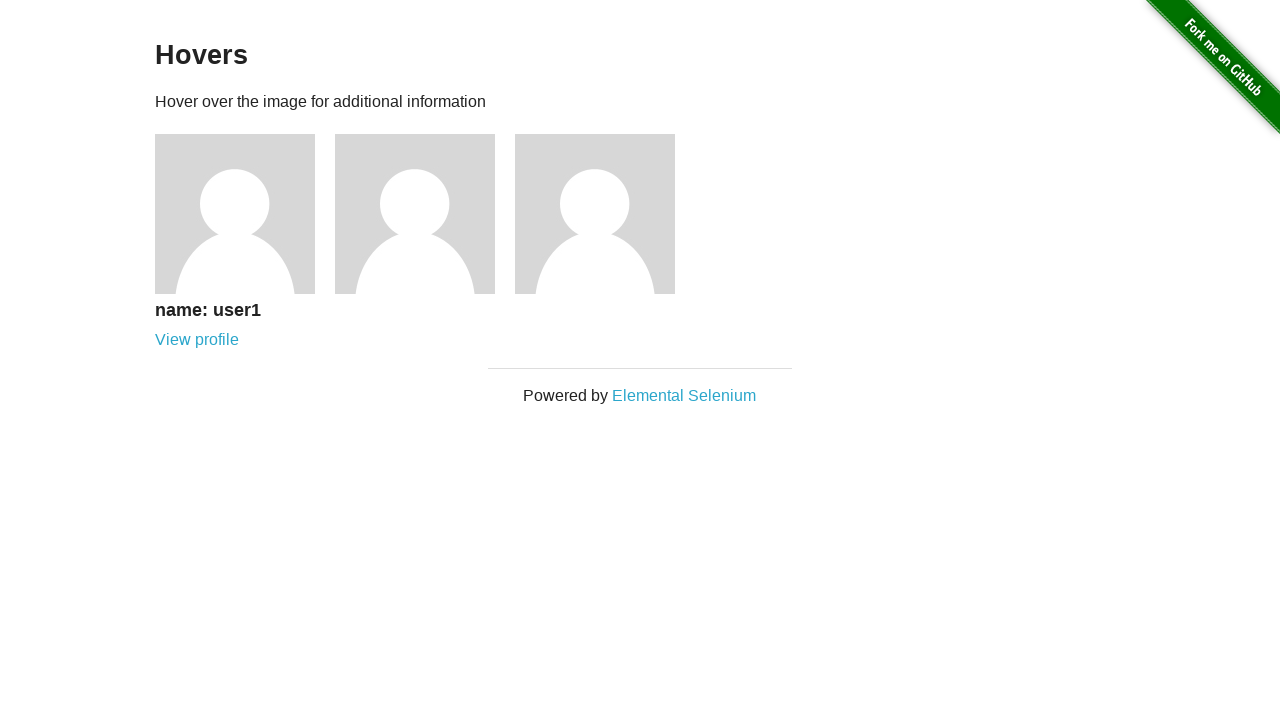

Clicked image center coordinates without delay at (235, 214)
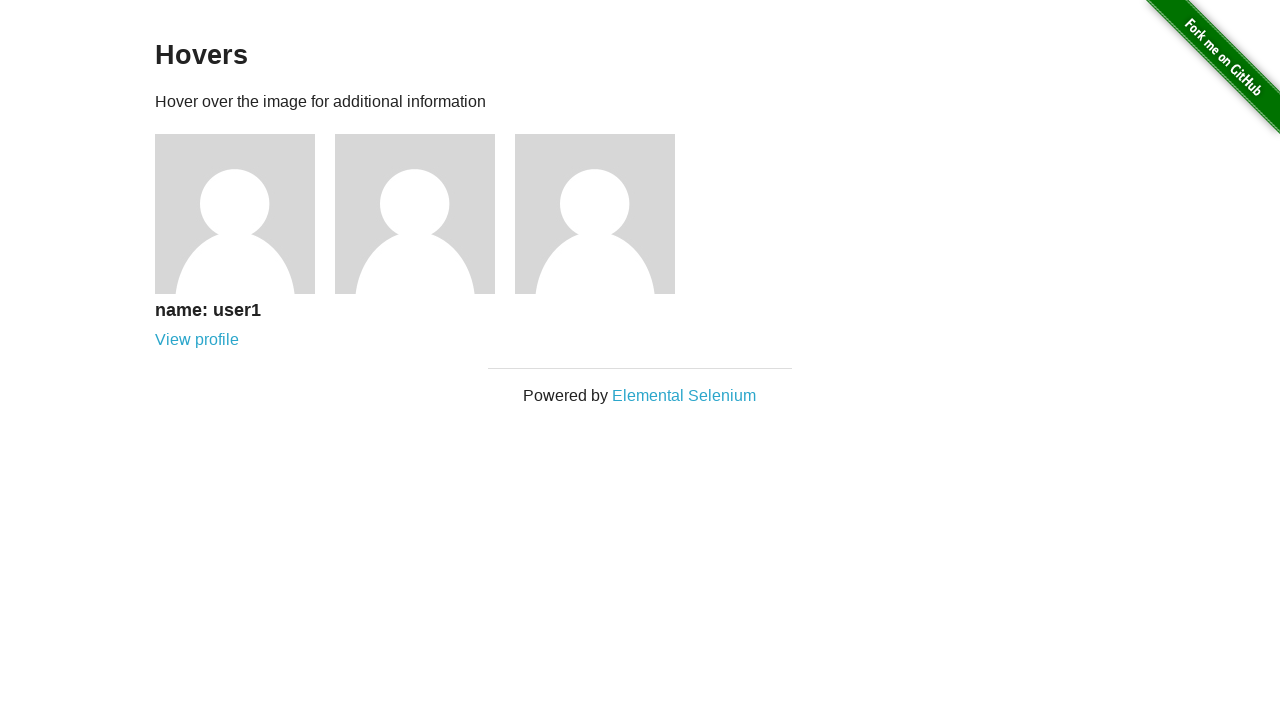

Clicked image center coordinates with 150ms delay at (235, 214)
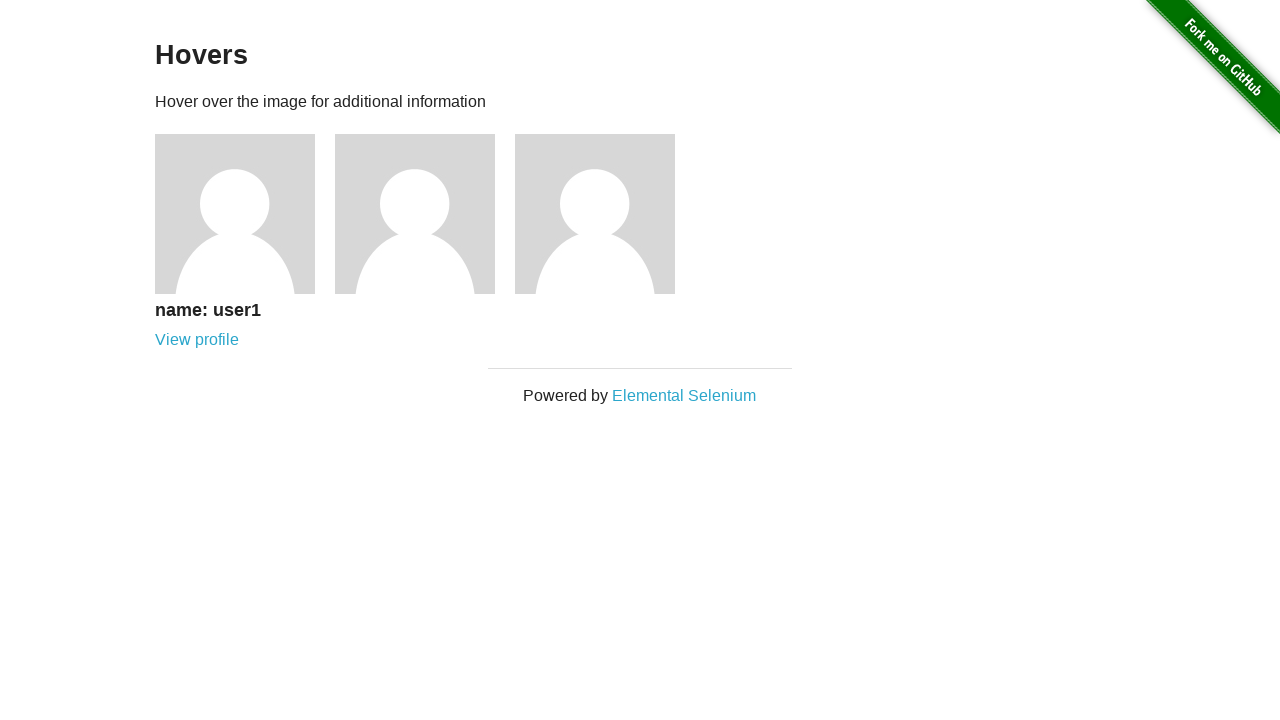

Clicked image center coordinates without delay at (235, 214)
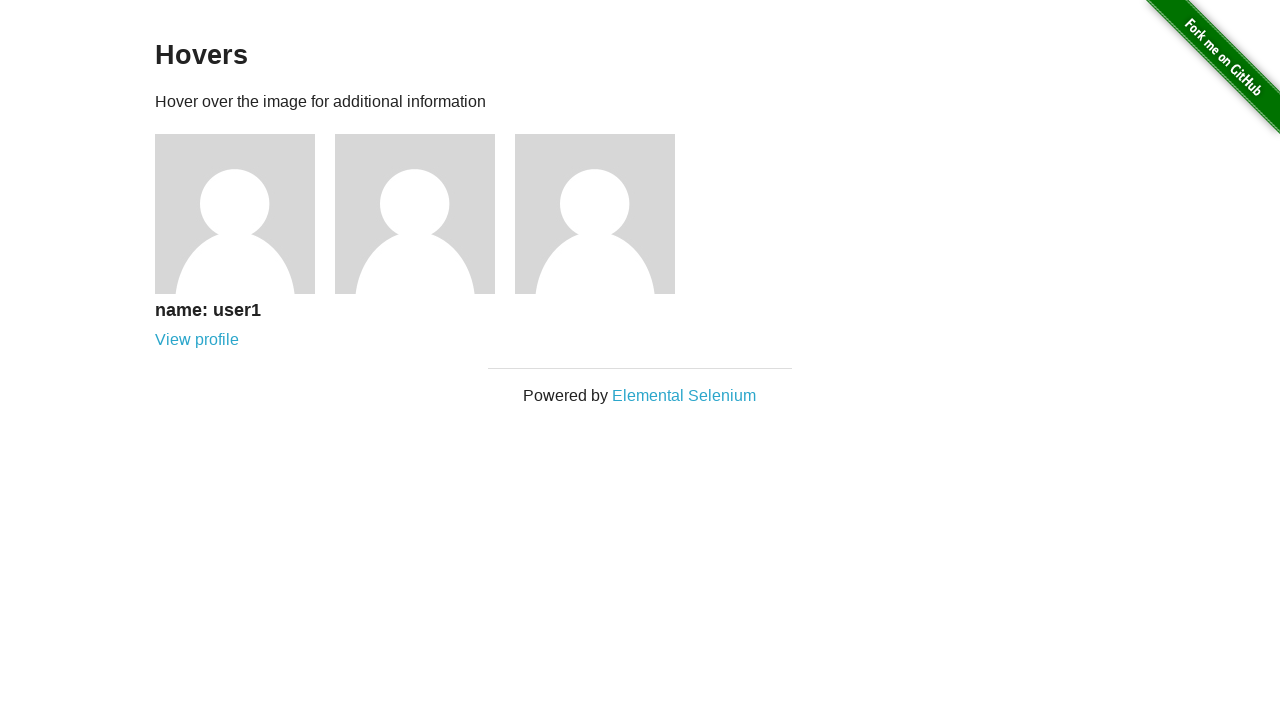

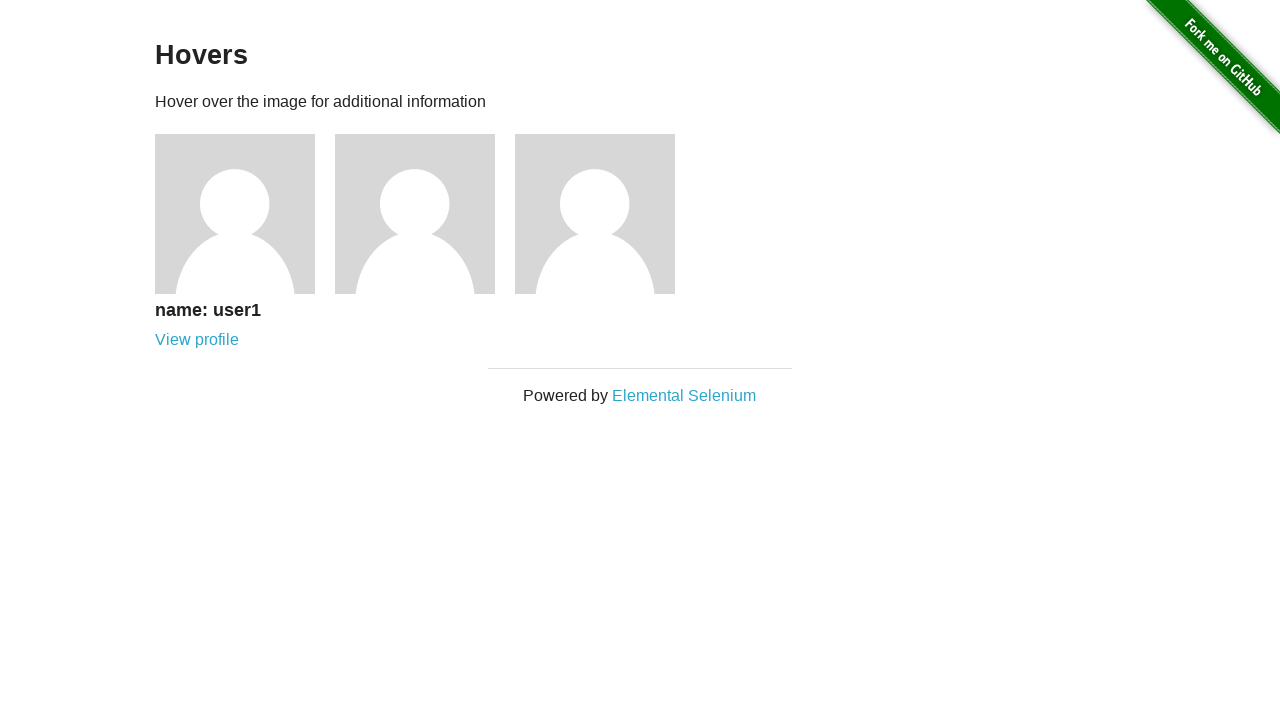